Tests browser back button navigation between filter views

Starting URL: https://demo.playwright.dev/todomvc

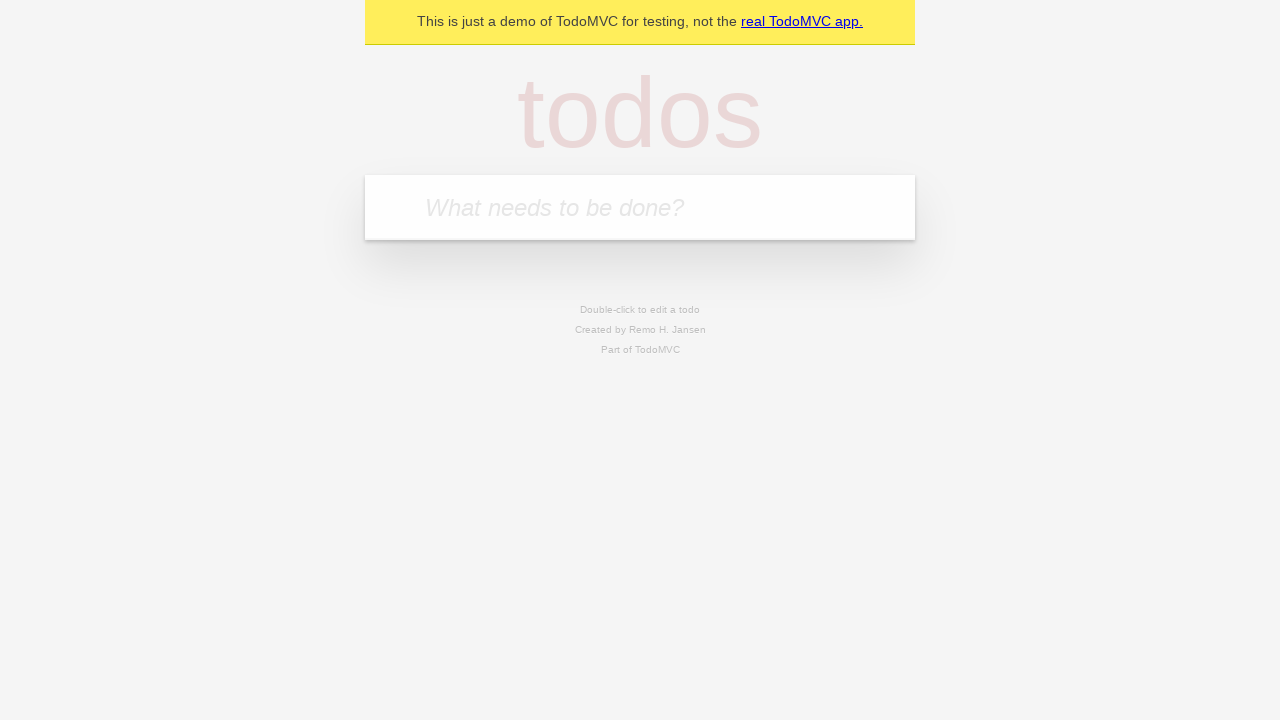

Filled todo input with 'buy some cheese' on internal:attr=[placeholder="What needs to be done?"i]
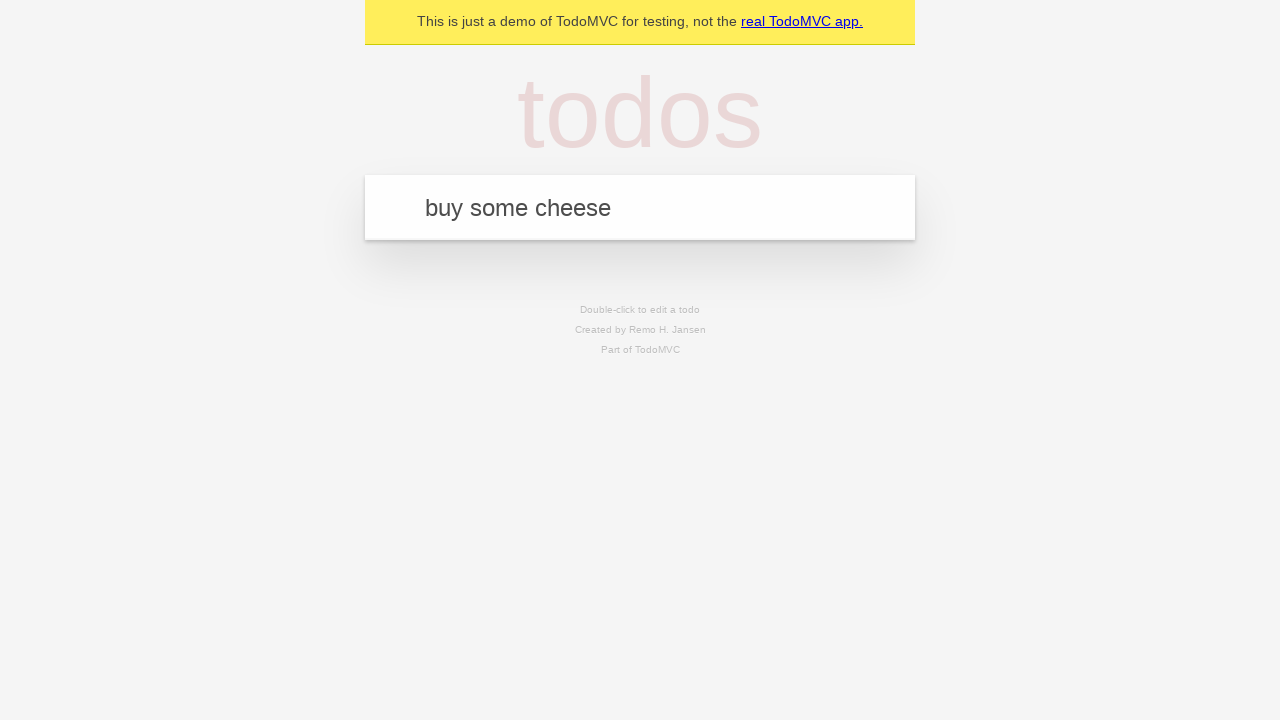

Pressed Enter to add first todo on internal:attr=[placeholder="What needs to be done?"i]
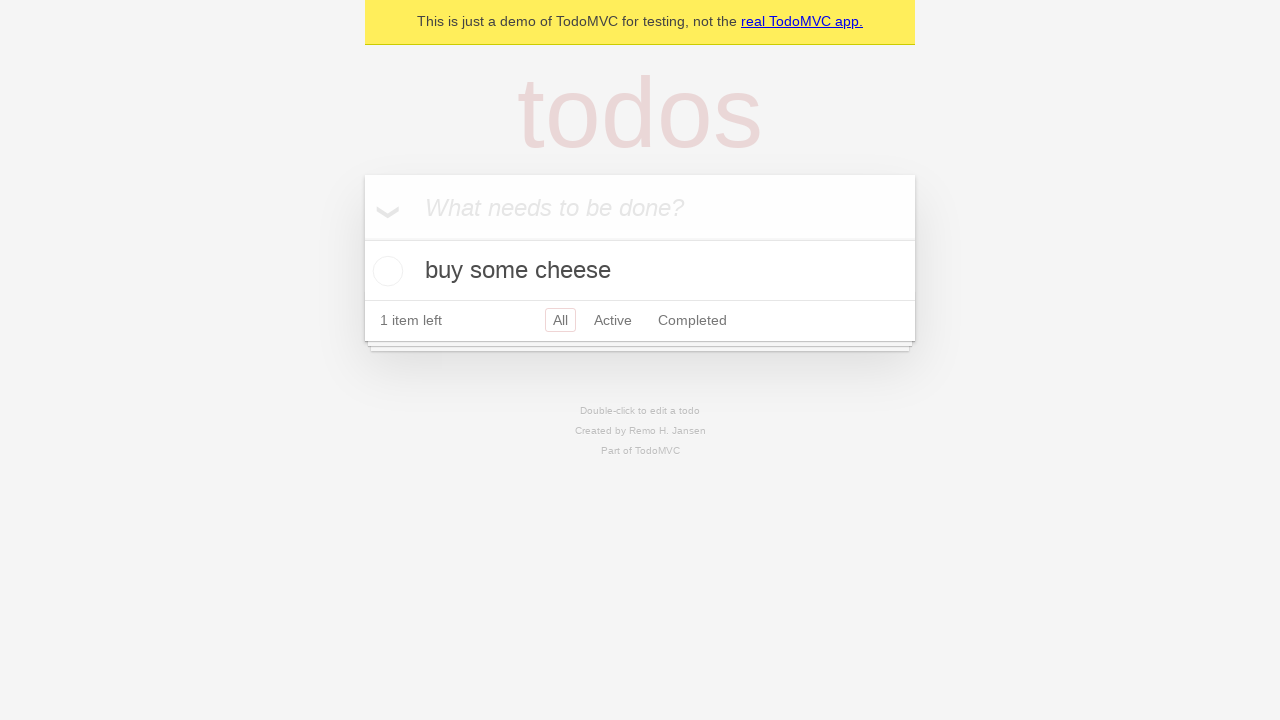

Filled todo input with 'feed the cat' on internal:attr=[placeholder="What needs to be done?"i]
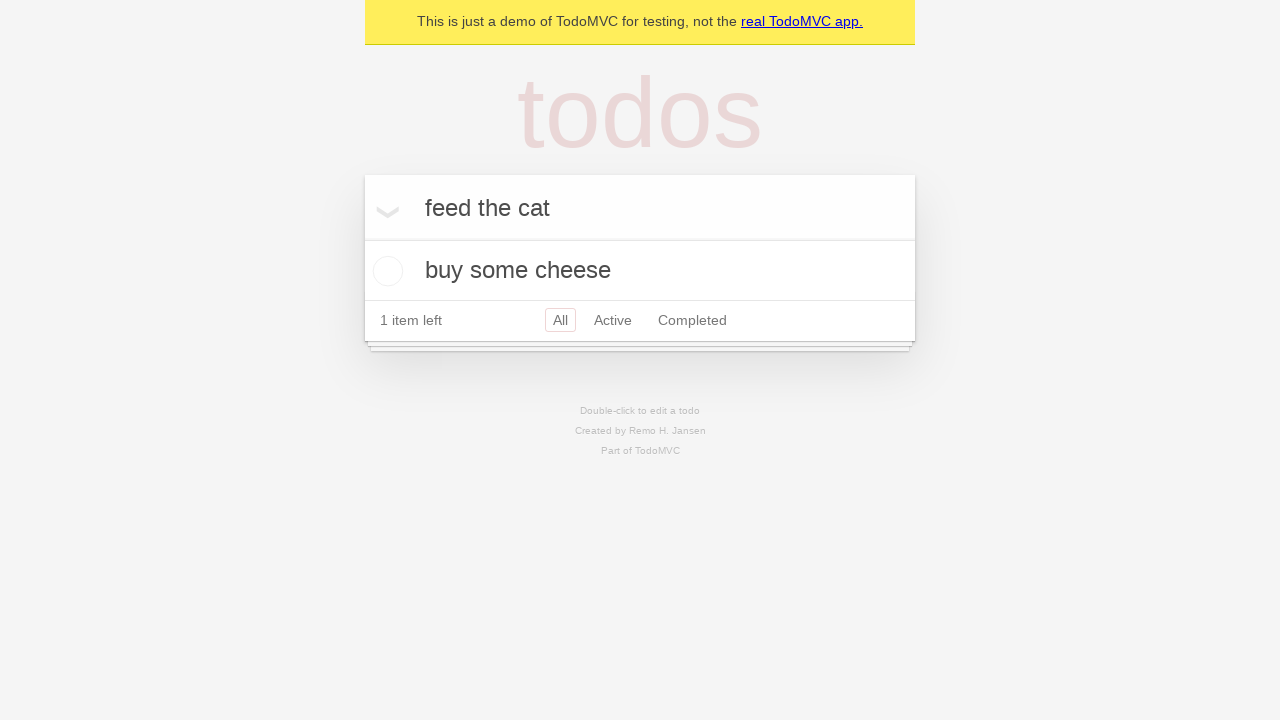

Pressed Enter to add second todo on internal:attr=[placeholder="What needs to be done?"i]
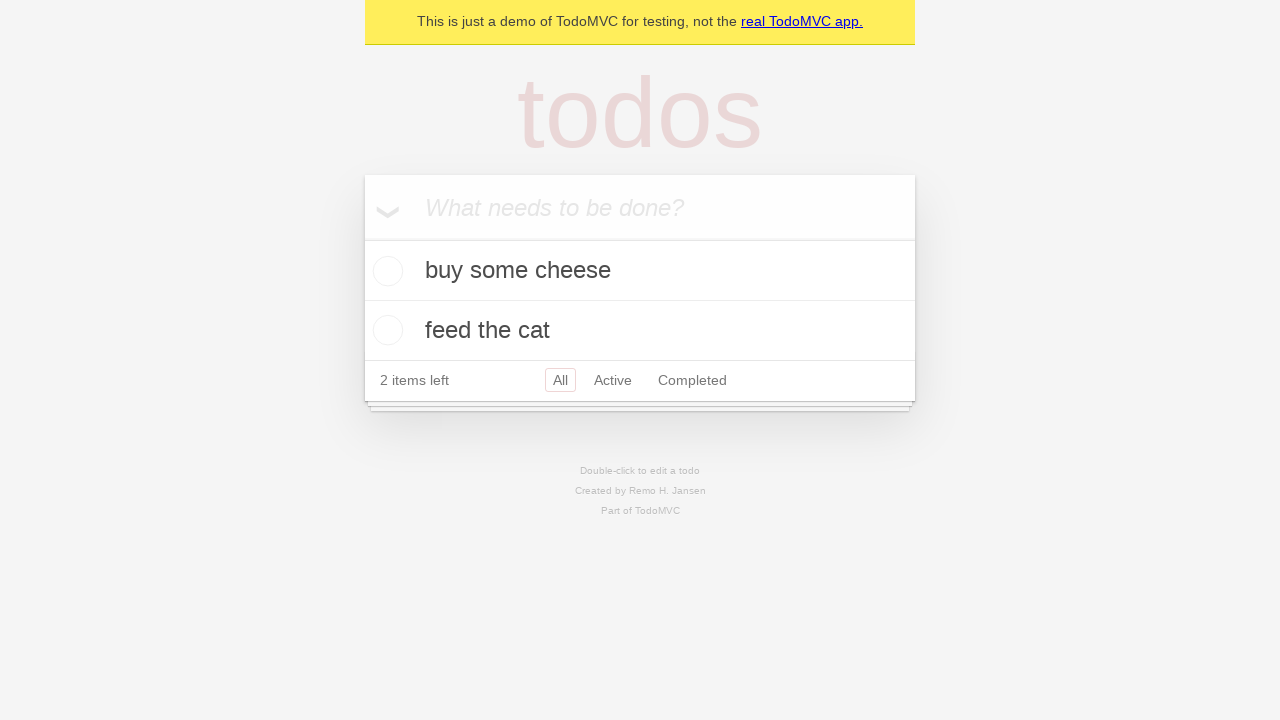

Filled todo input with 'book a doctors appointment' on internal:attr=[placeholder="What needs to be done?"i]
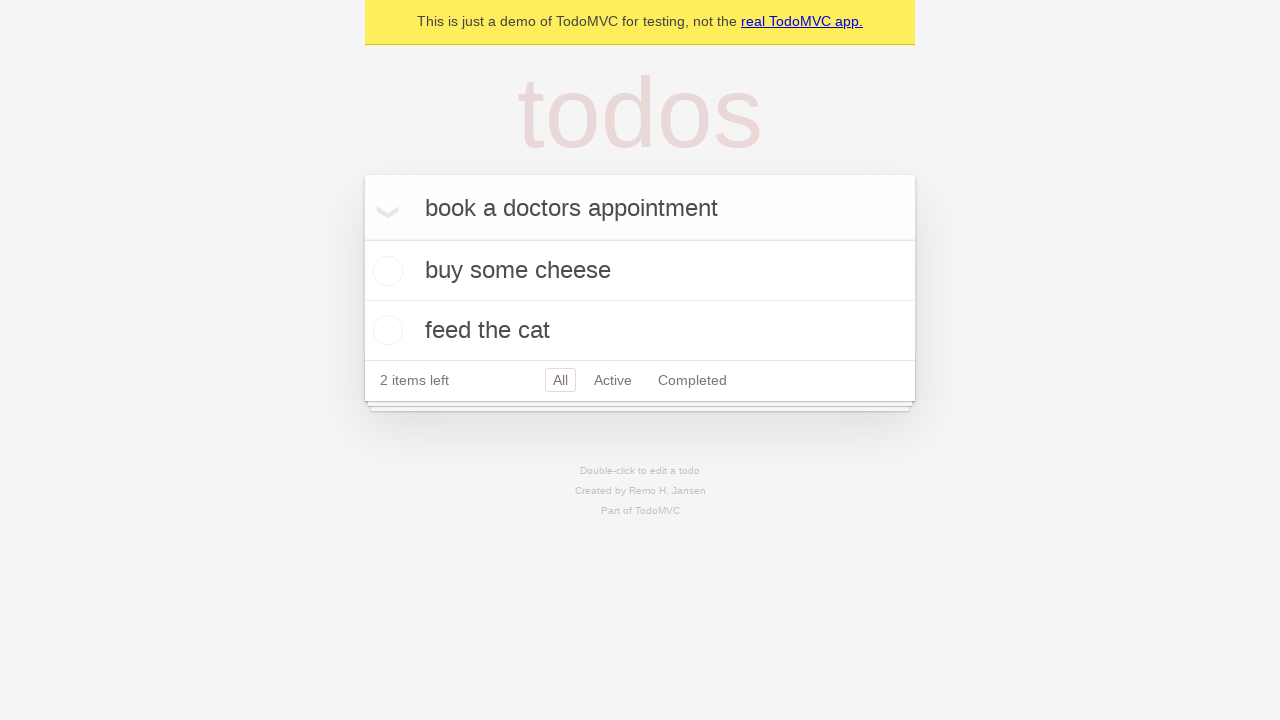

Pressed Enter to add third todo on internal:attr=[placeholder="What needs to be done?"i]
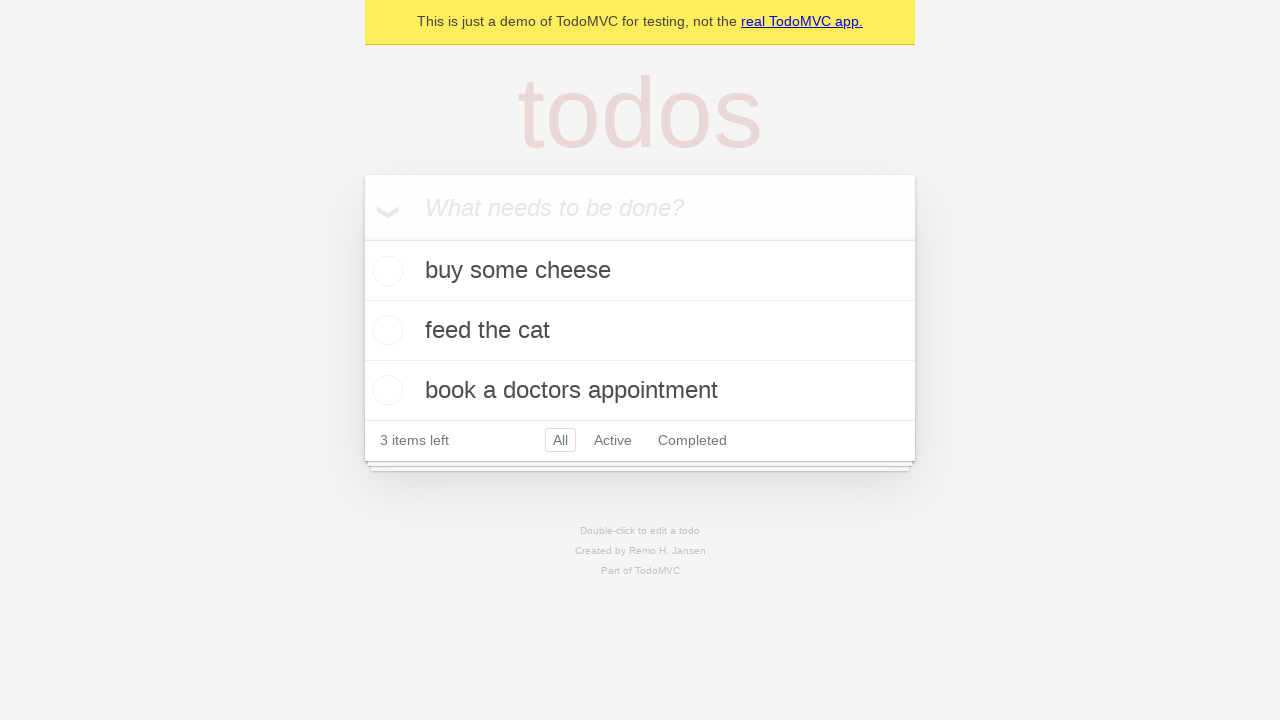

Checked second todo item as completed at (385, 330) on internal:testid=[data-testid="todo-item"s] >> nth=1 >> internal:role=checkbox
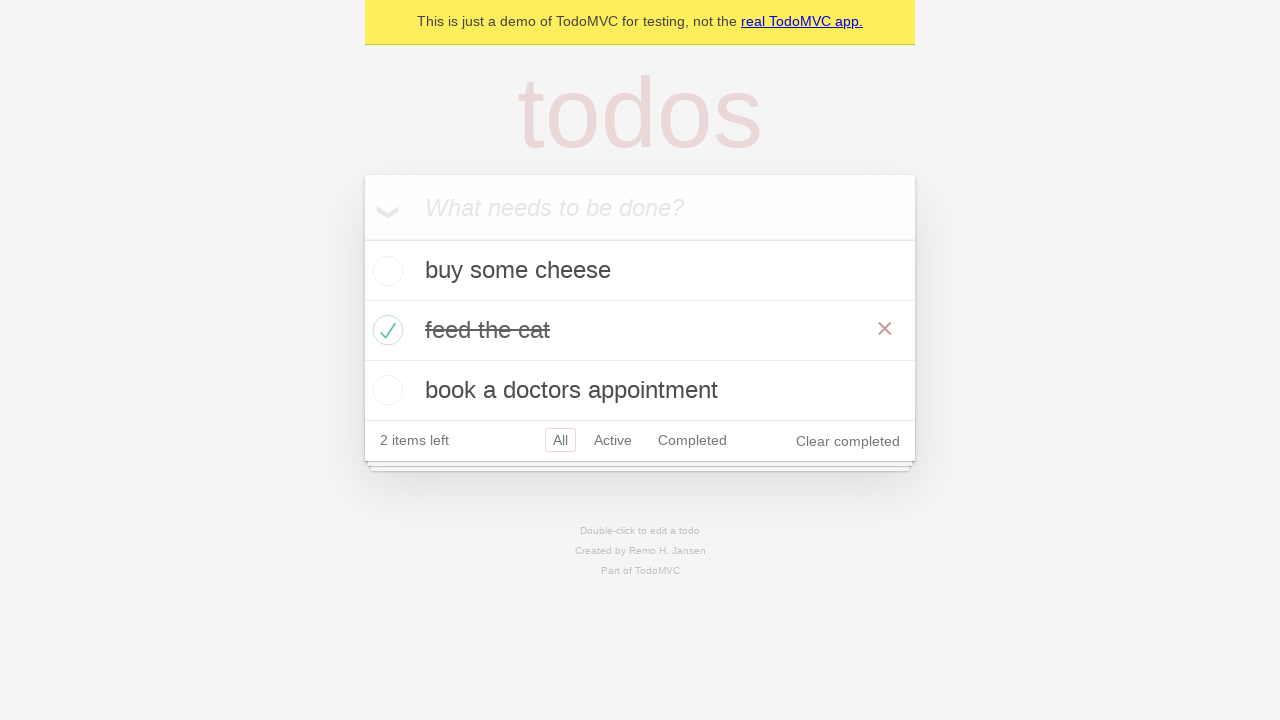

Clicked 'All' filter link at (560, 440) on internal:role=link[name="All"i]
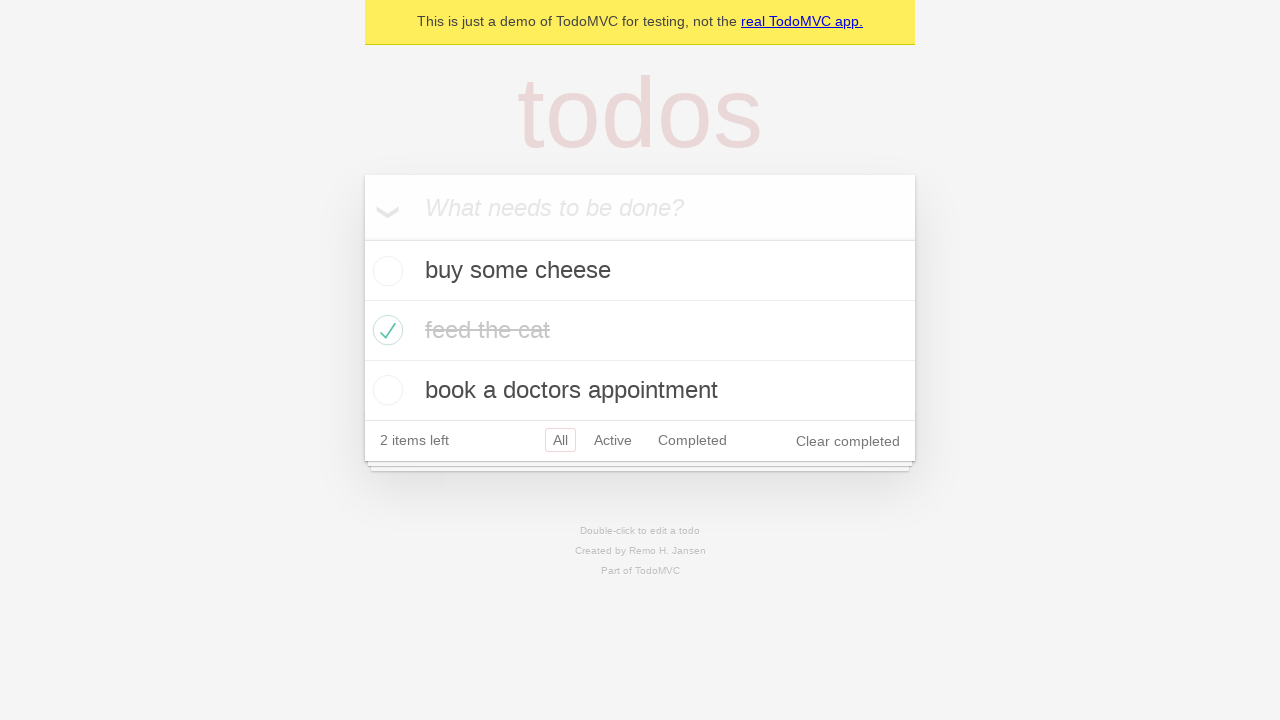

Clicked 'Active' filter link at (613, 440) on internal:role=link[name="Active"i]
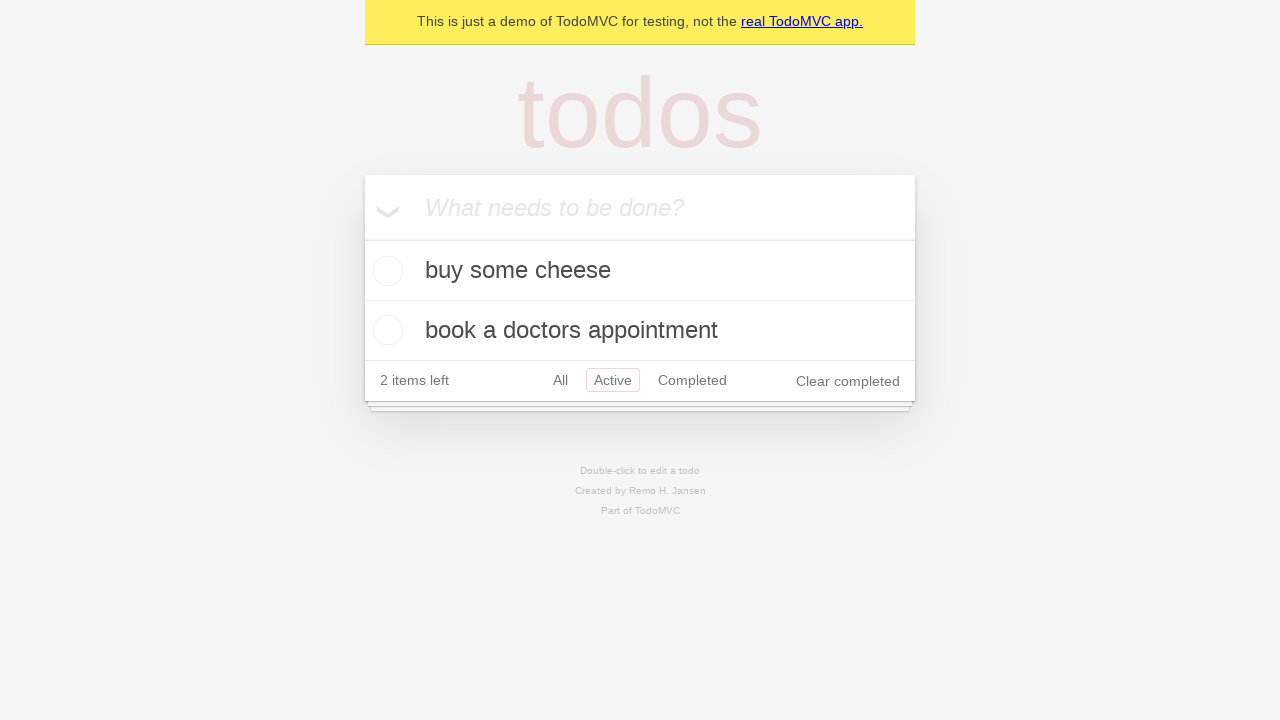

Clicked 'Completed' filter link at (692, 380) on internal:role=link[name="Completed"i]
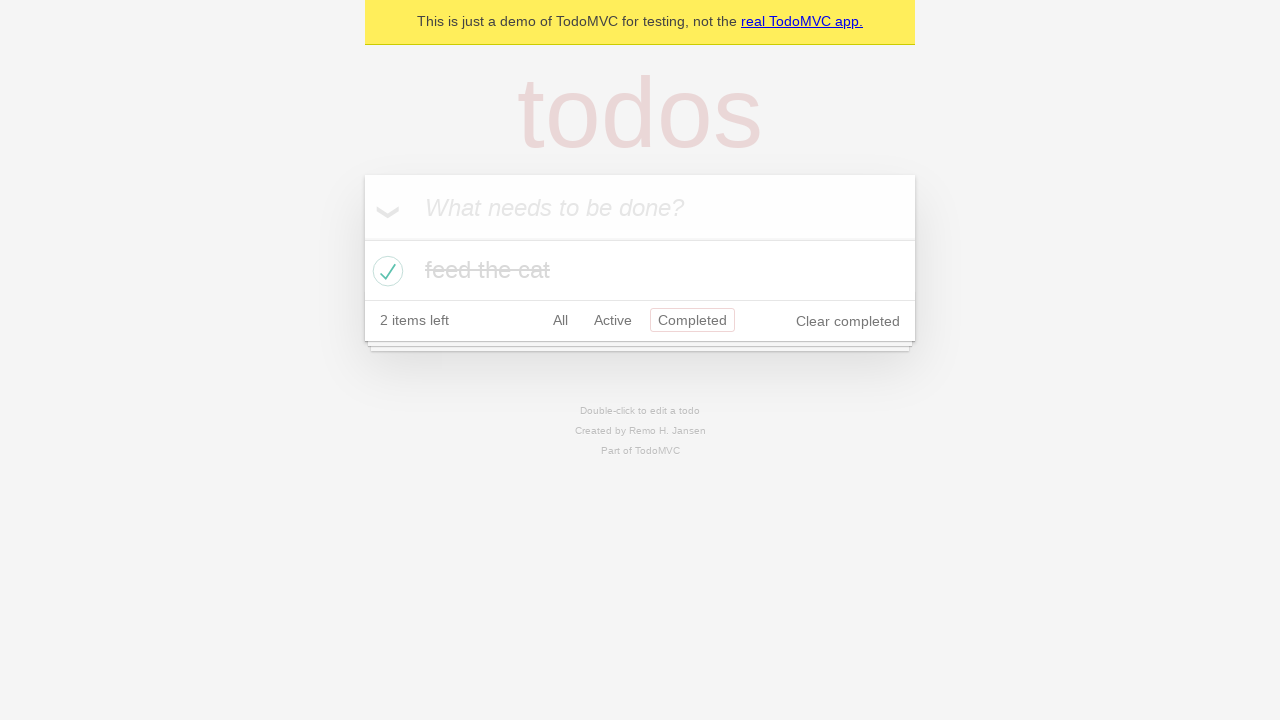

Navigated back using browser back button (from Completed to Active)
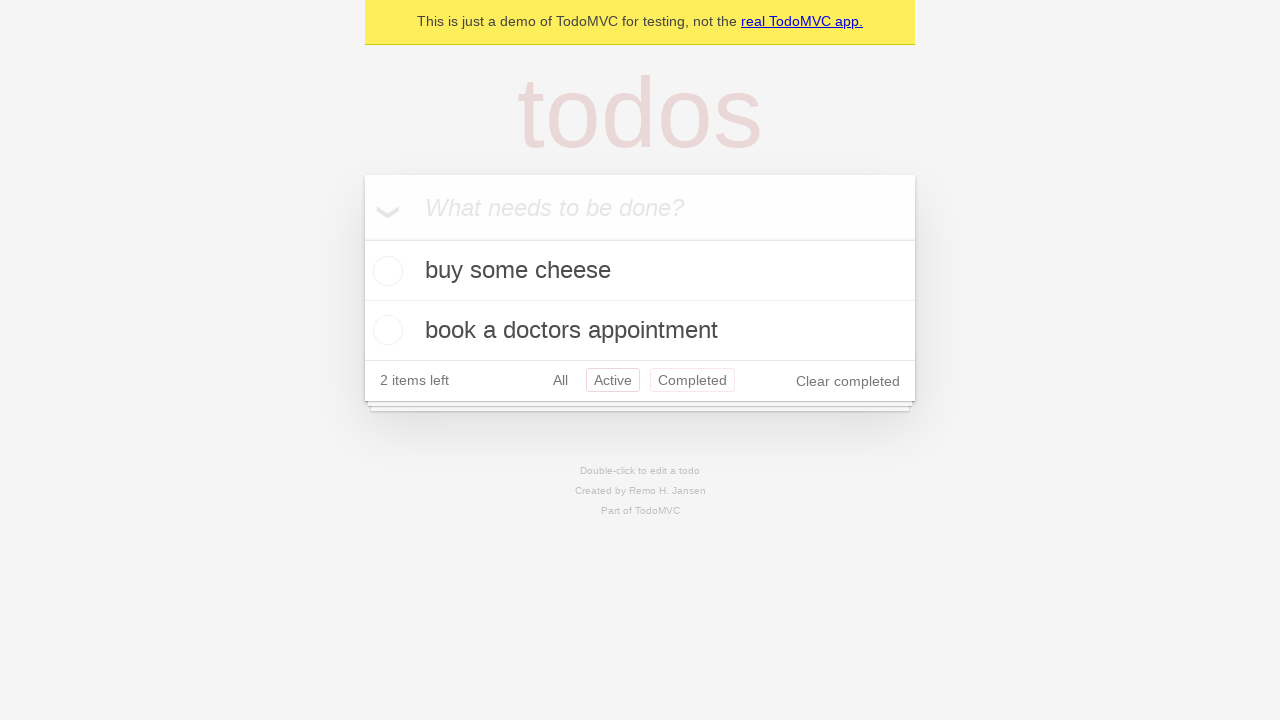

Navigated back using browser back button (from Active to All)
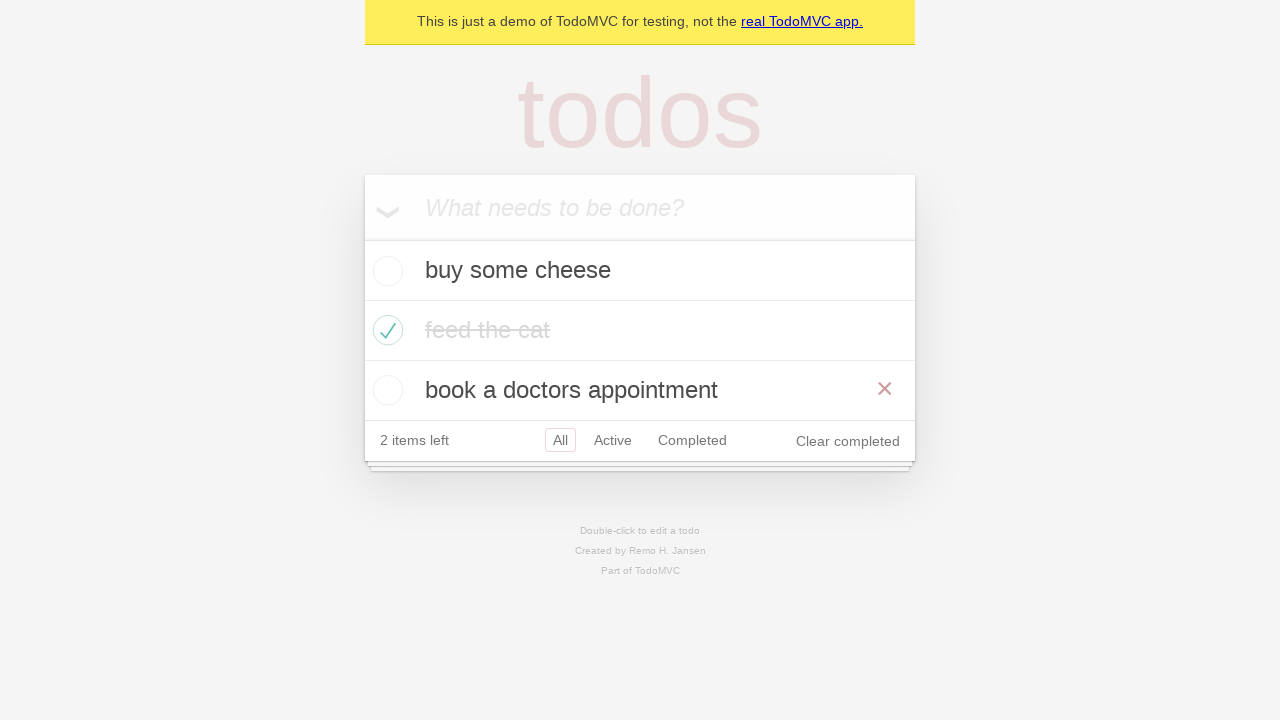

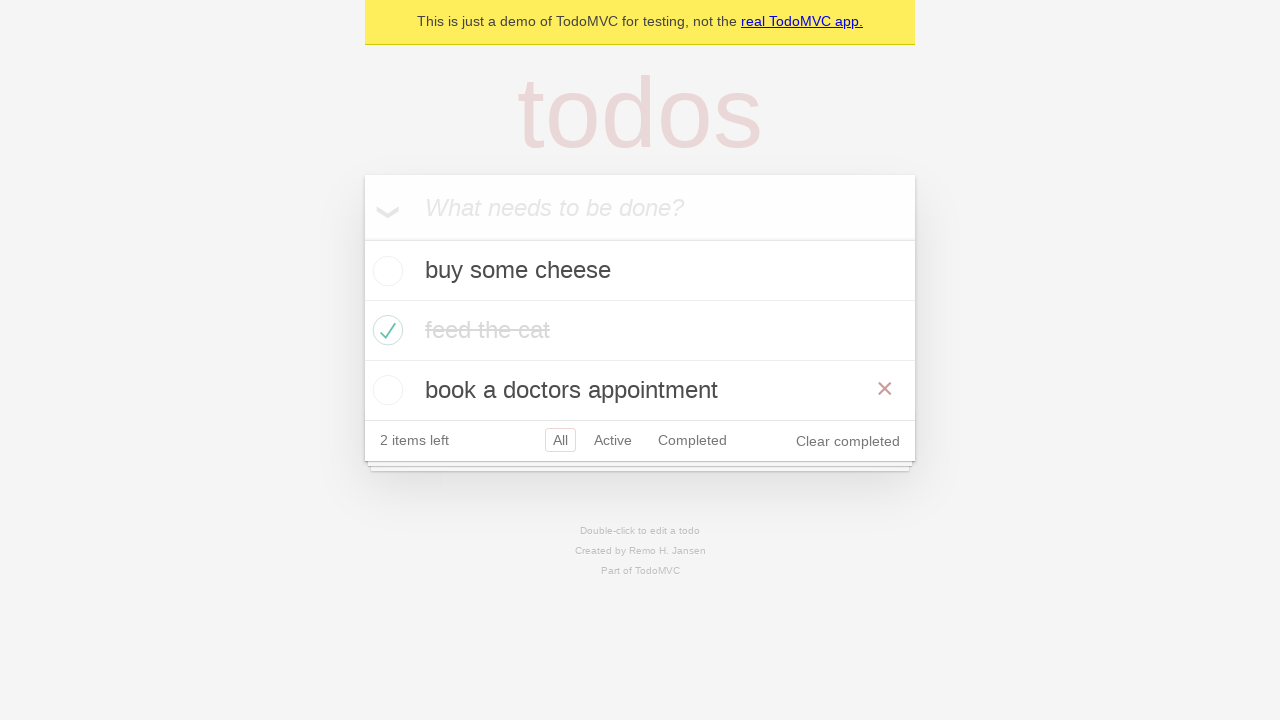